Tests e-commerce cart functionality by searching for products, adding them to cart, applying a promo code, and completing the checkout process

Starting URL: https://rahulshettyacademy.com/seleniumPractise/#/

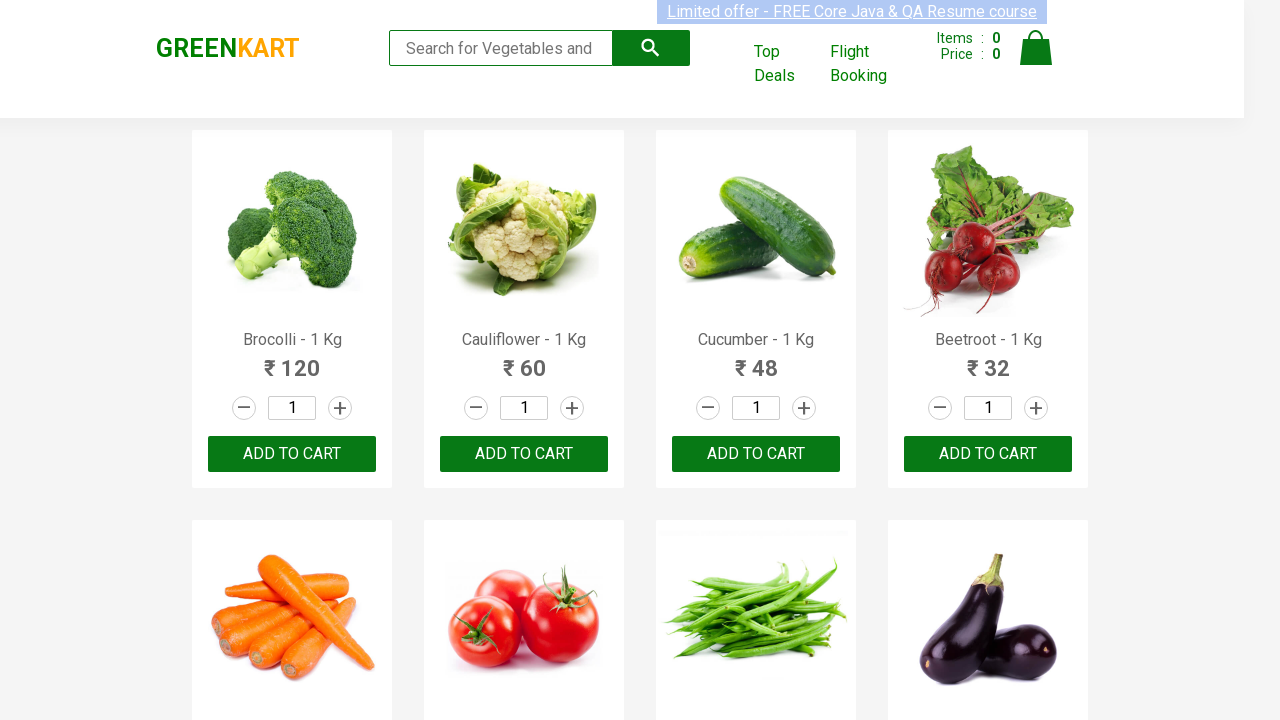

Entered 'ca' in search field on //input[@type='search']
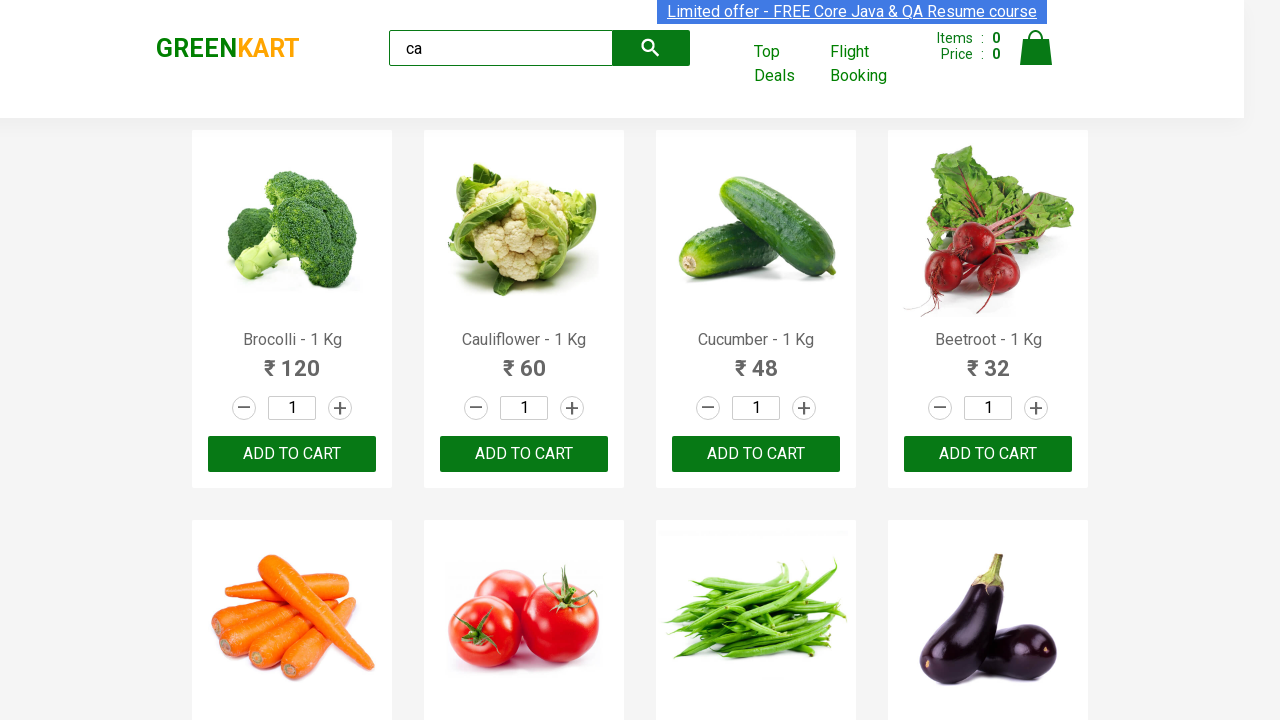

Search results loaded with product names visible
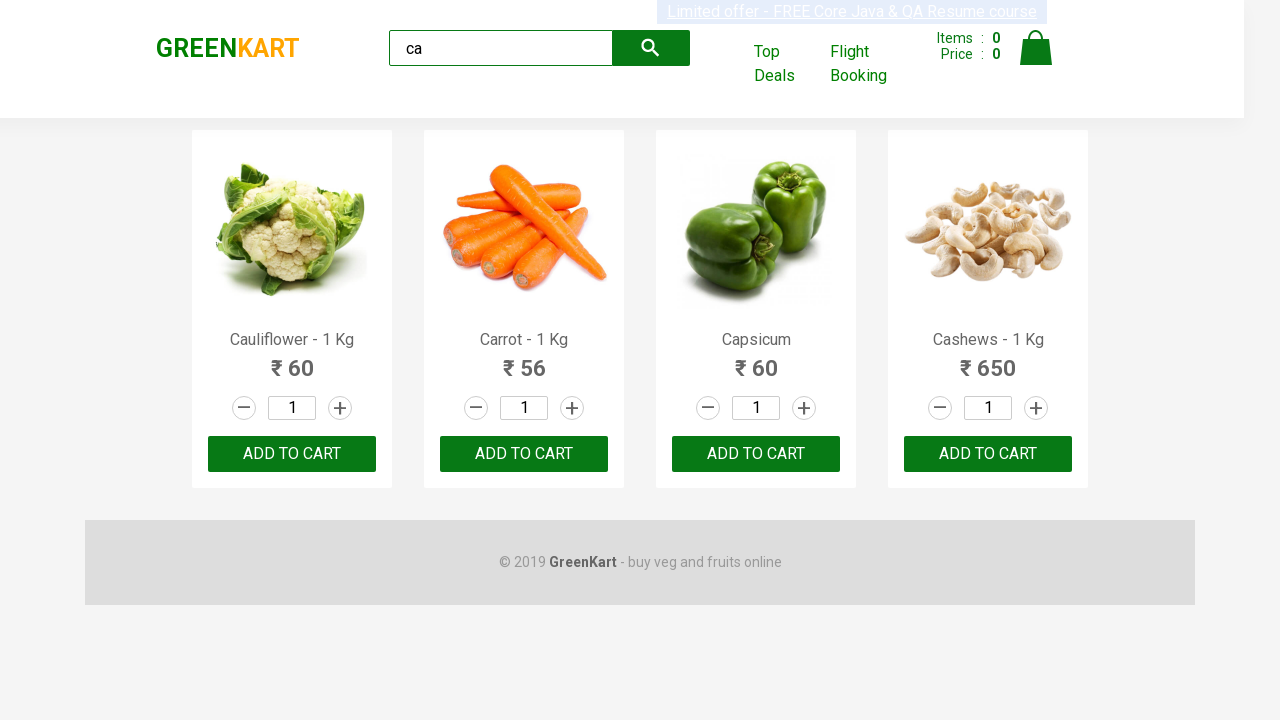

Clicked Add to Cart button for product 1 at (292, 454) on xpath=//h4[contains(.,'Ca')]/../div/following-sibling::div/button >> nth=0
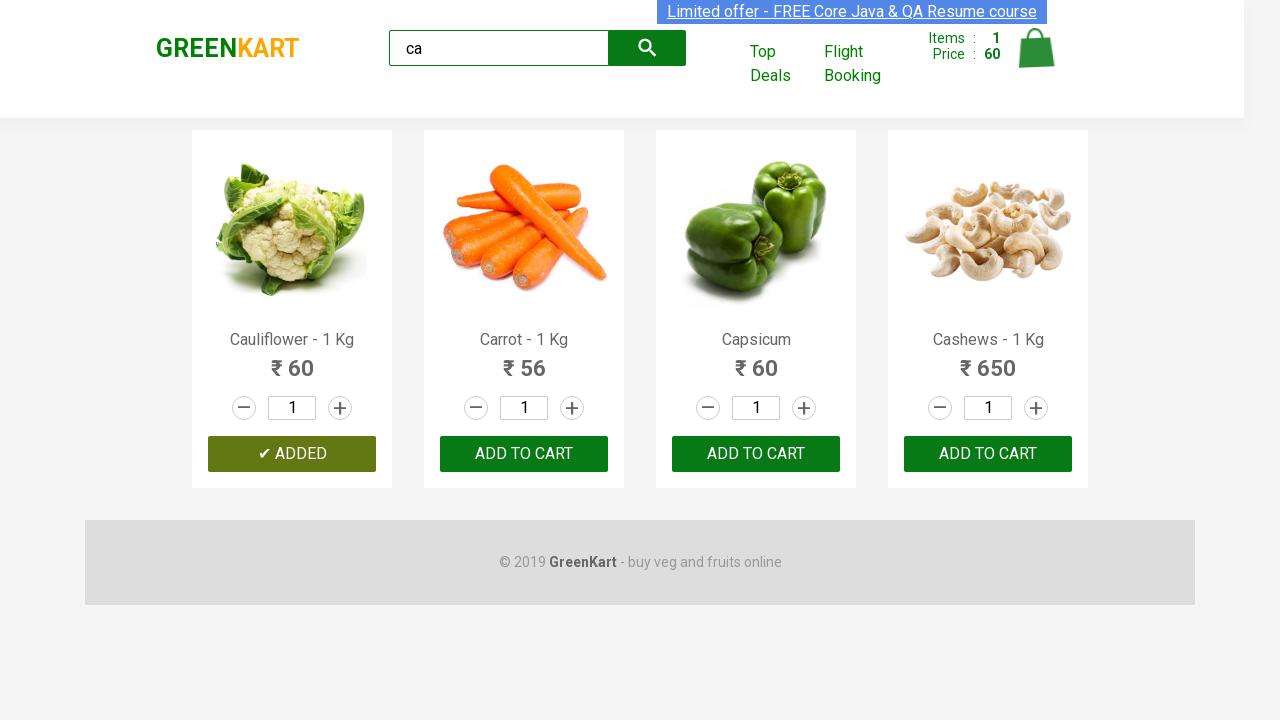

Clicked Add to Cart button for product 2 at (524, 454) on xpath=//h4[contains(.,'Ca')]/../div/following-sibling::div/button >> nth=1
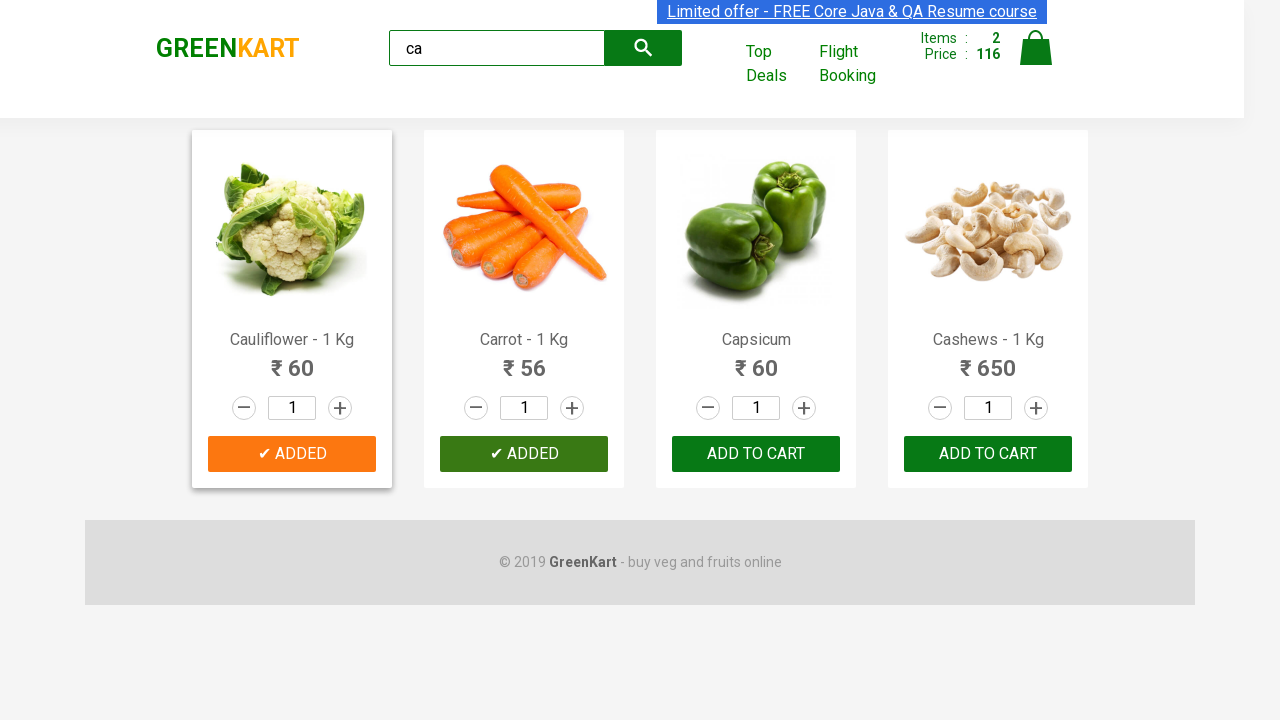

Clicked Add to Cart button for product 3 at (756, 454) on xpath=//h4[contains(.,'Ca')]/../div/following-sibling::div/button >> nth=2
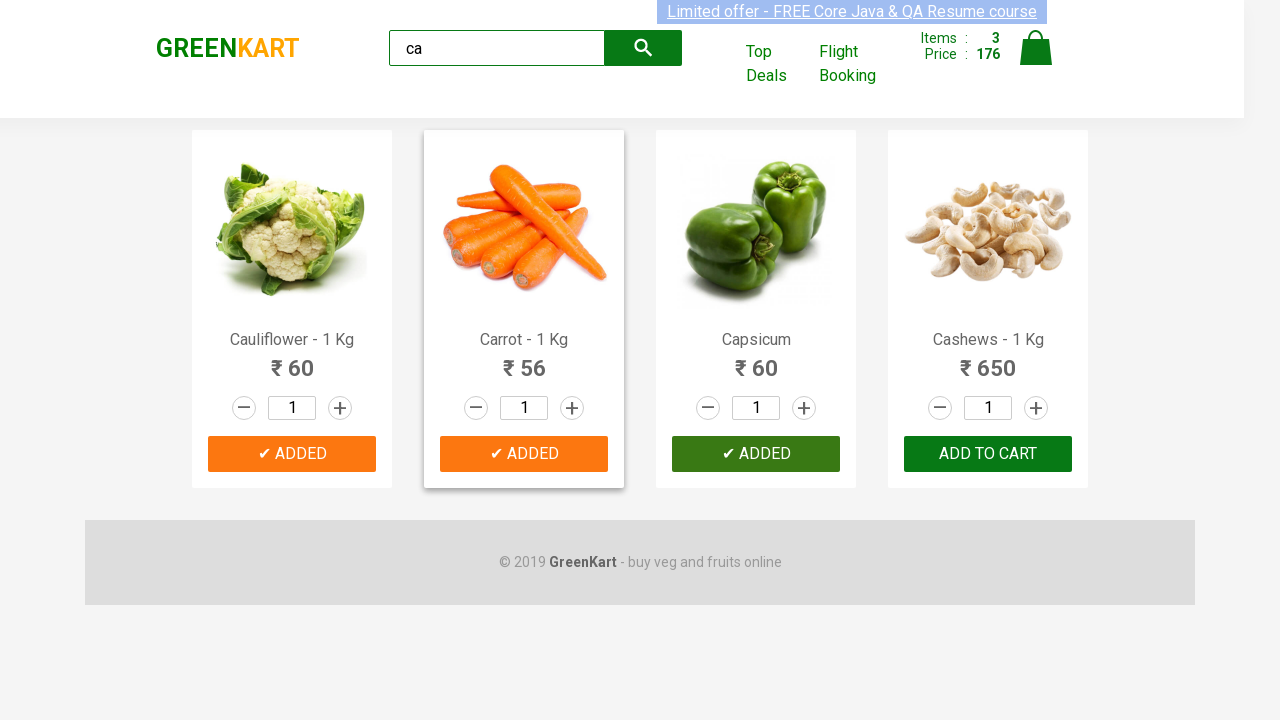

Clicked on Cart icon to view cart at (1036, 48) on xpath=//img[@class=' ']
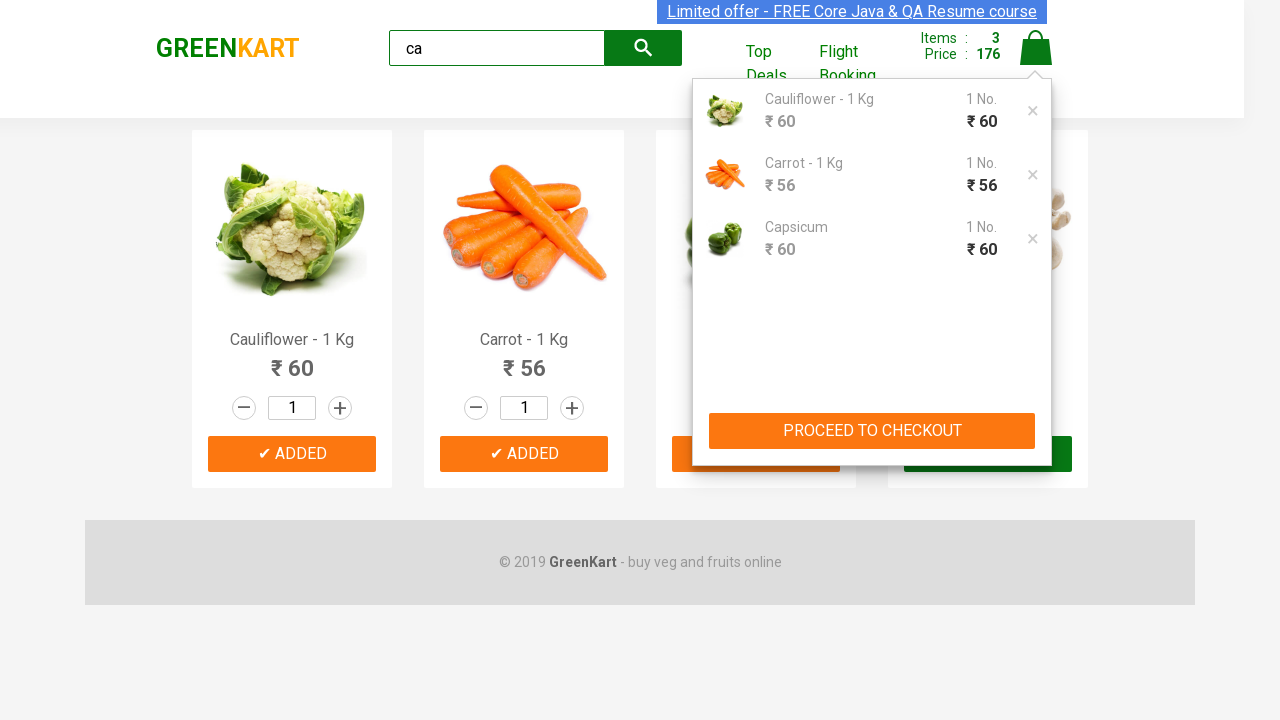

Clicked Proceed to Checkout button at (872, 431) on xpath=//button[.='PROCEED TO CHECKOUT']
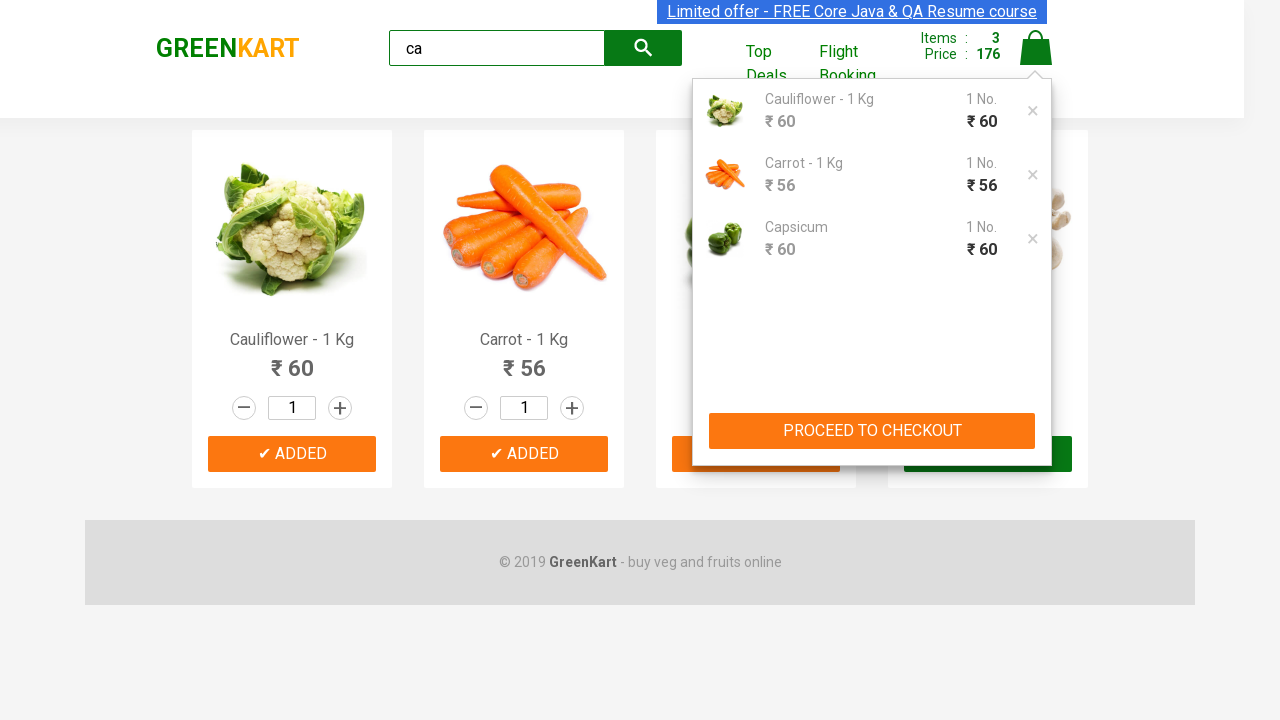

Entered promo code 'rahulshettyacademy' on //input[@class='promoCode']
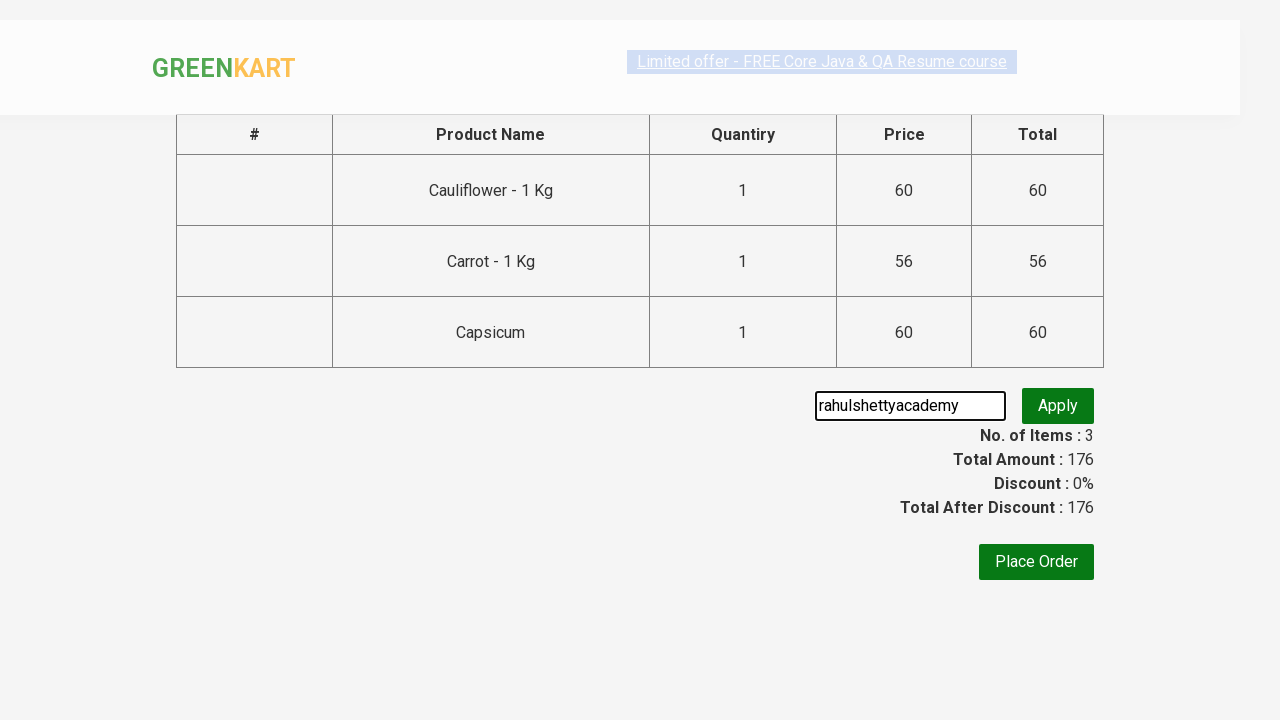

Clicked Apply Promo Code button at (1058, 406) on xpath=//button[@class='promoBtn']
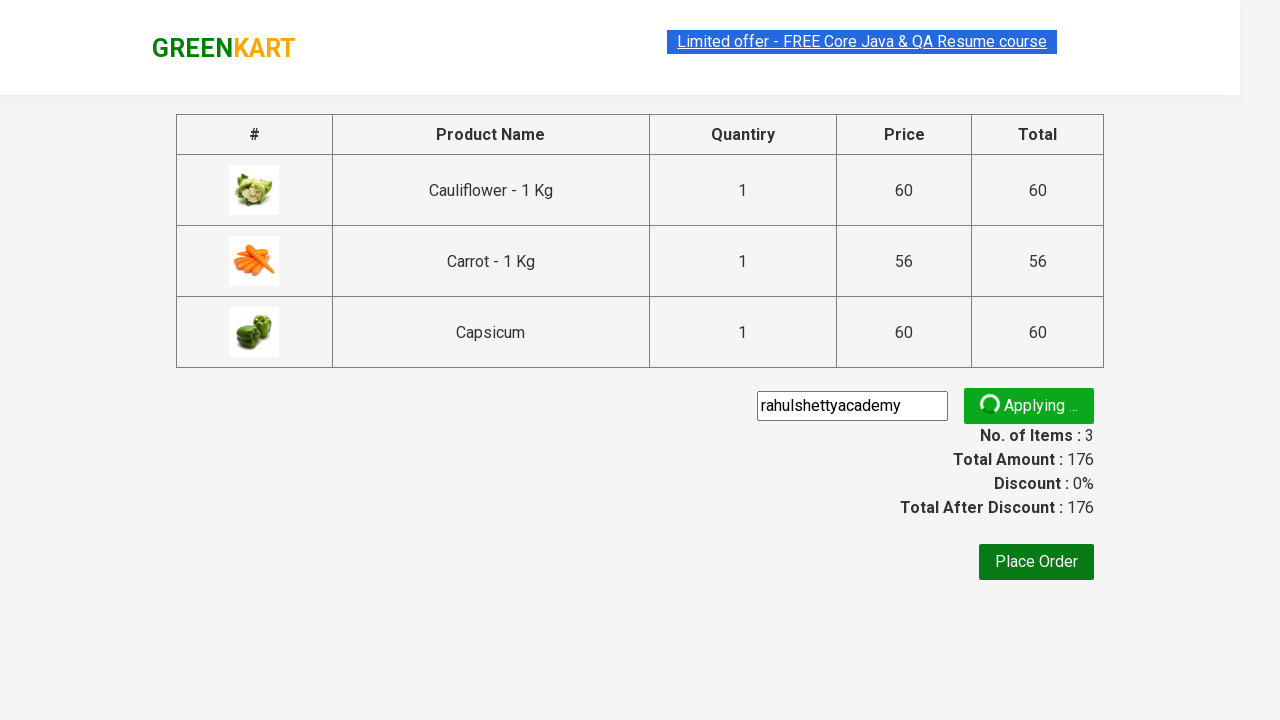

Clicked Place Order button at (1036, 562) on xpath=//button[.='Place Order']
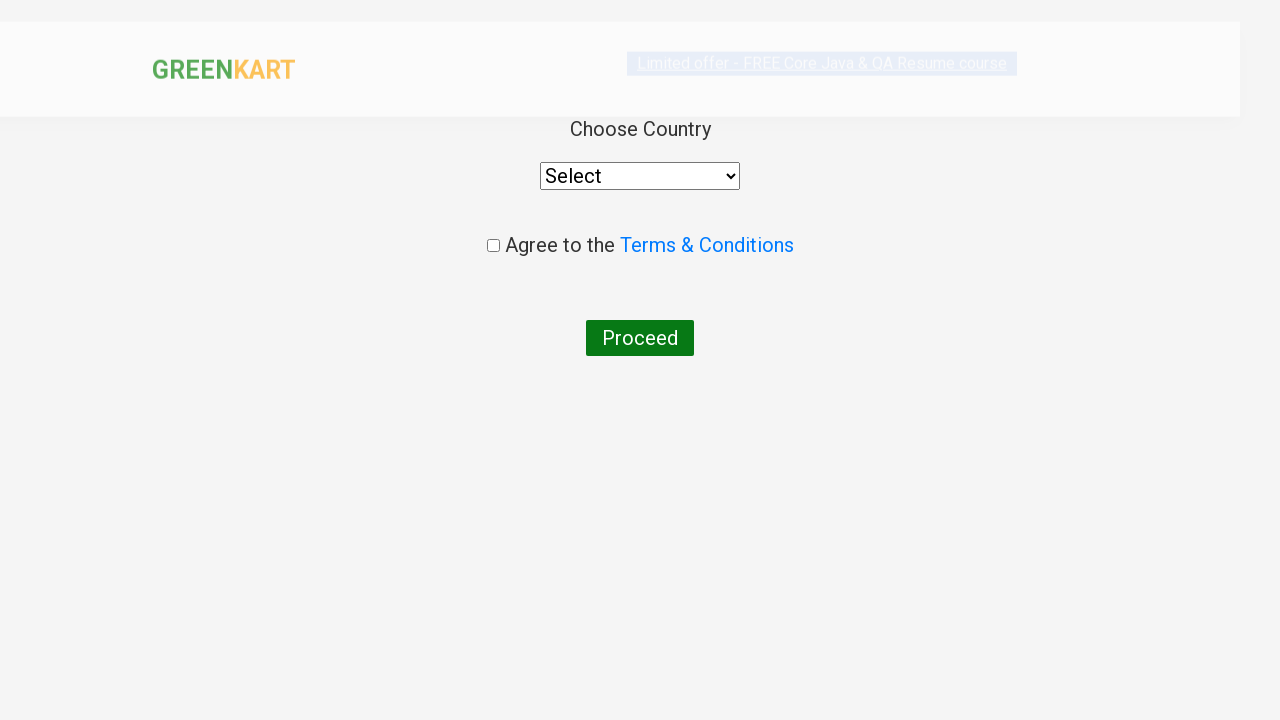

Selected India as country from dropdown on //select[@style='width: 200px;']
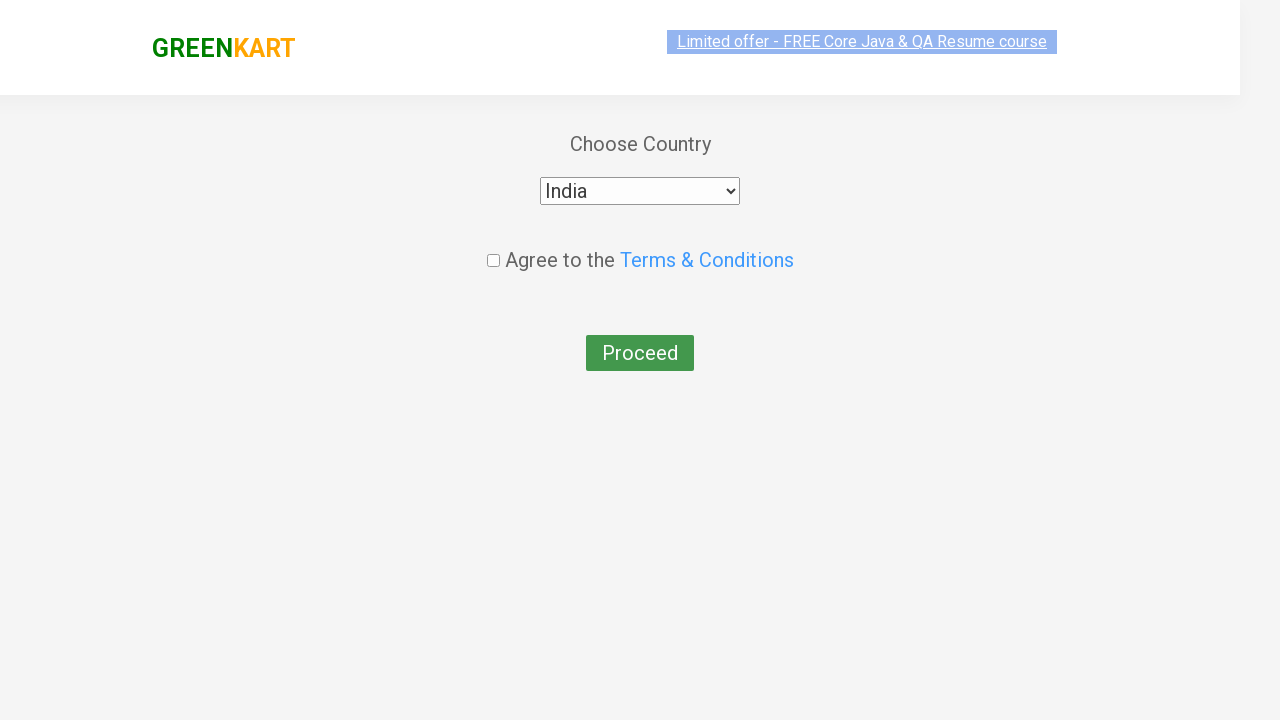

Checked Terms and Conditions checkbox at (493, 246) on xpath=//input[@class='chkAgree']
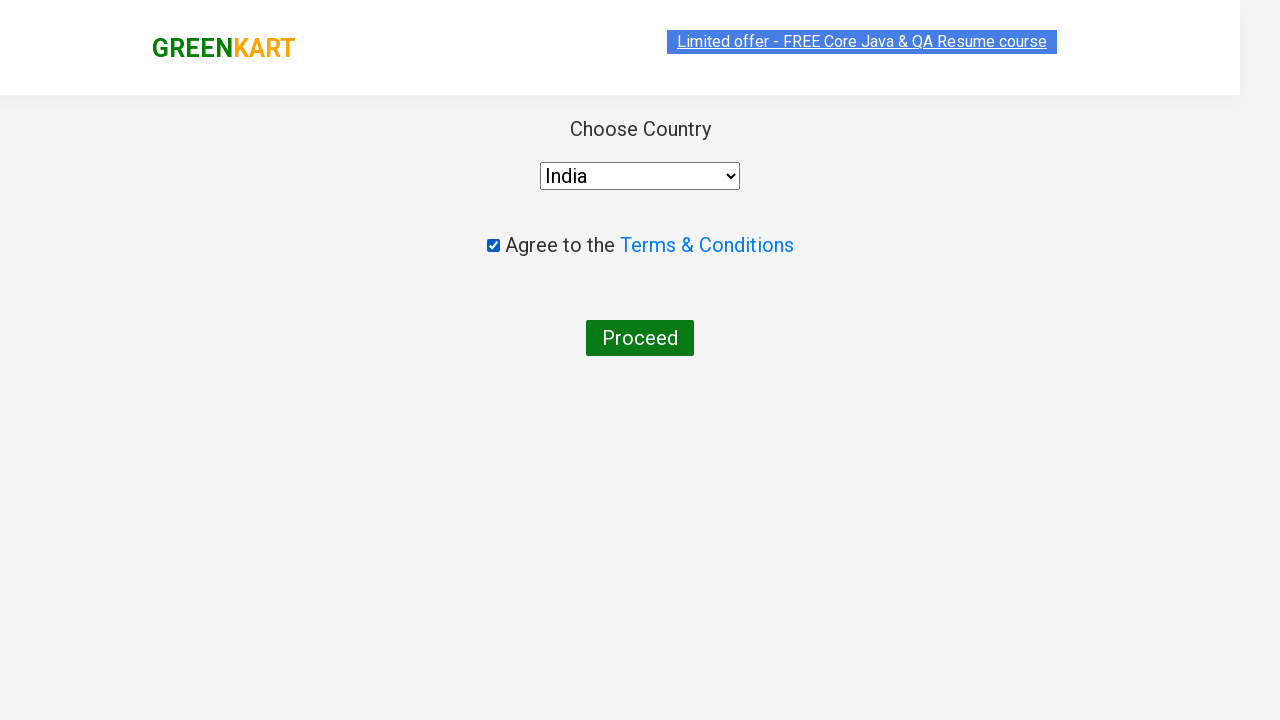

Clicked Proceed button to complete checkout at (640, 338) on xpath=//button[.='Proceed']
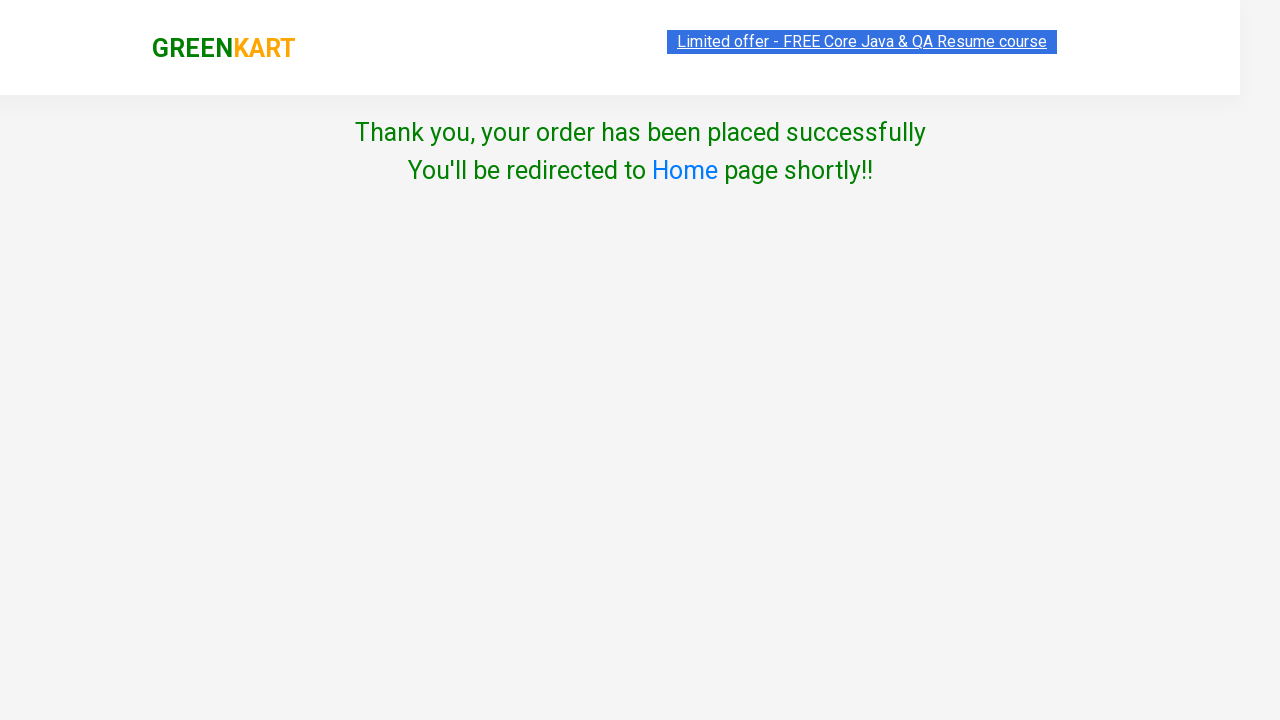

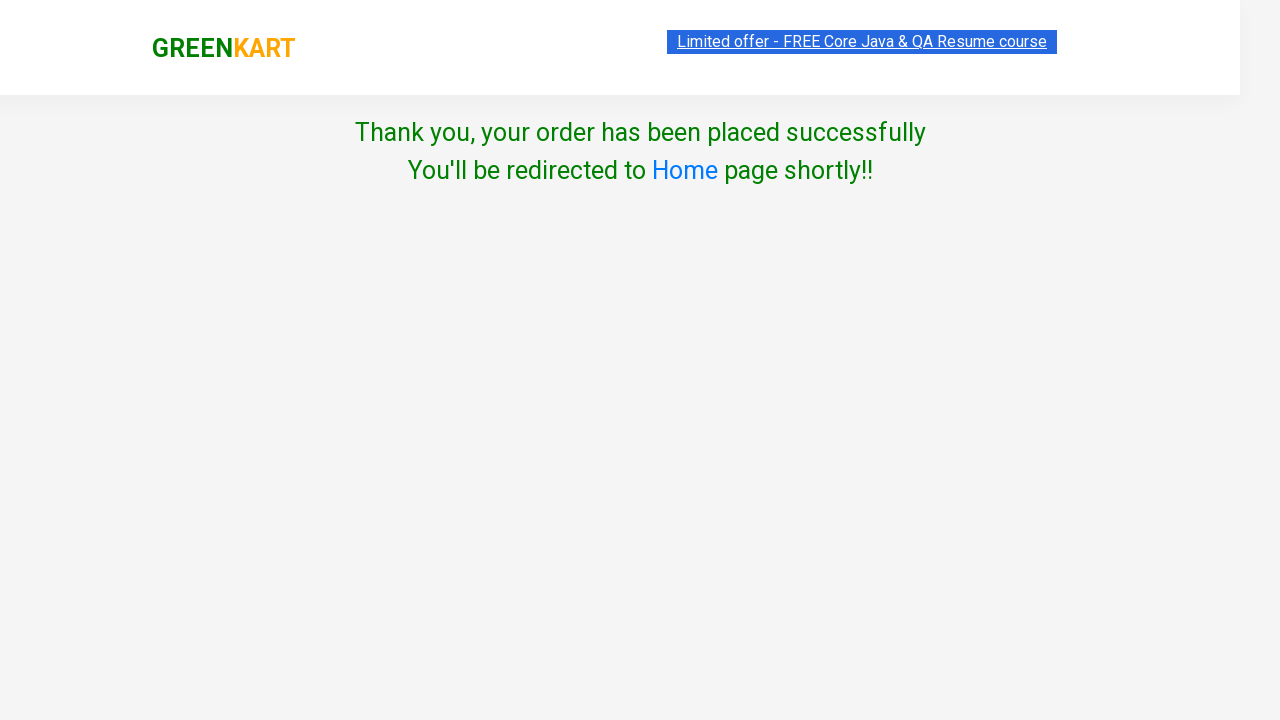